Tests a practice form by filling email, password, name fields, checking a checkbox, selecting a radio button, and submitting the form. Then validates the success message and tests clearing an input field.

Starting URL: https://rahulshettyacademy.com/angularpractice/

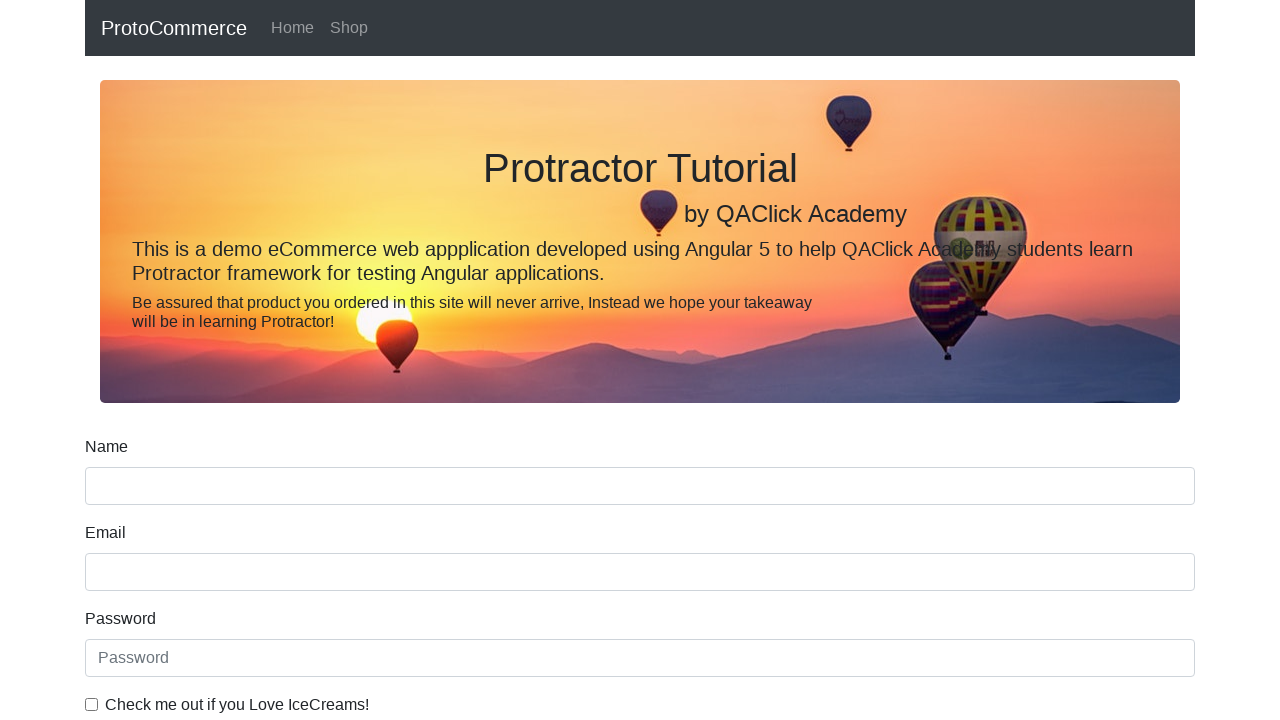

Navigated to Angular practice form page
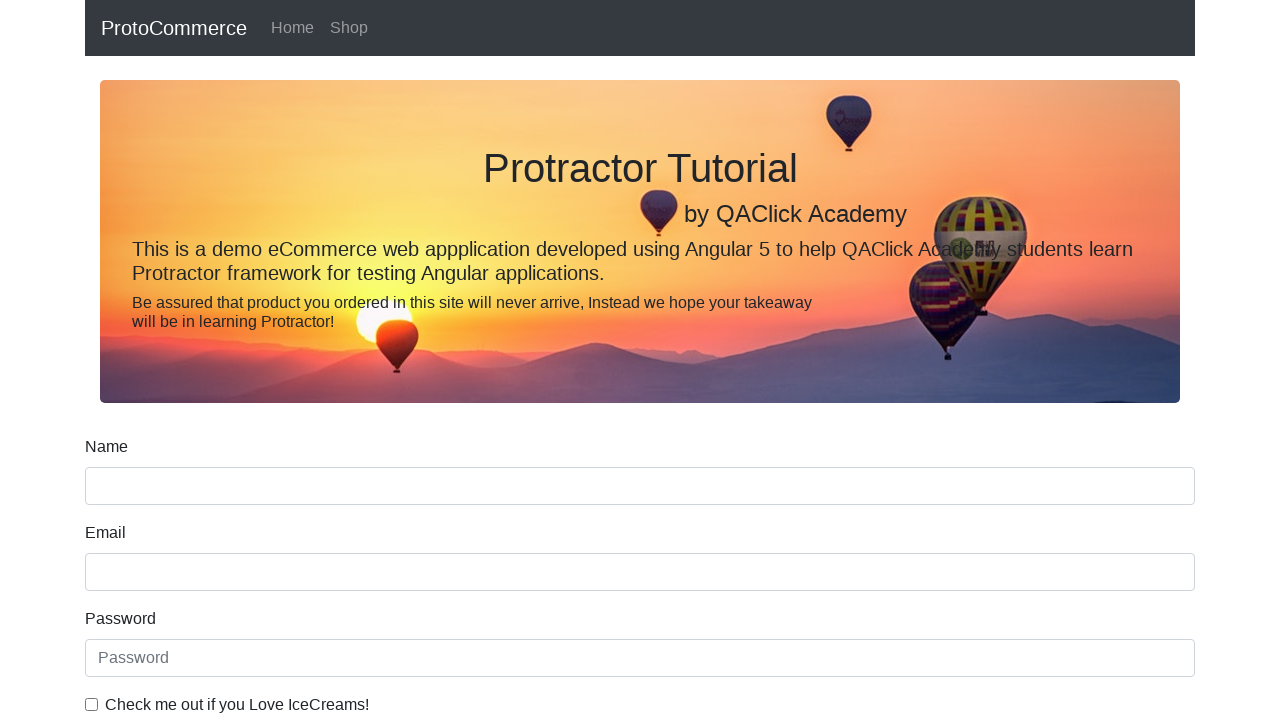

Filled email field with 'marco.rodriguez@example.com' on input[name='email']
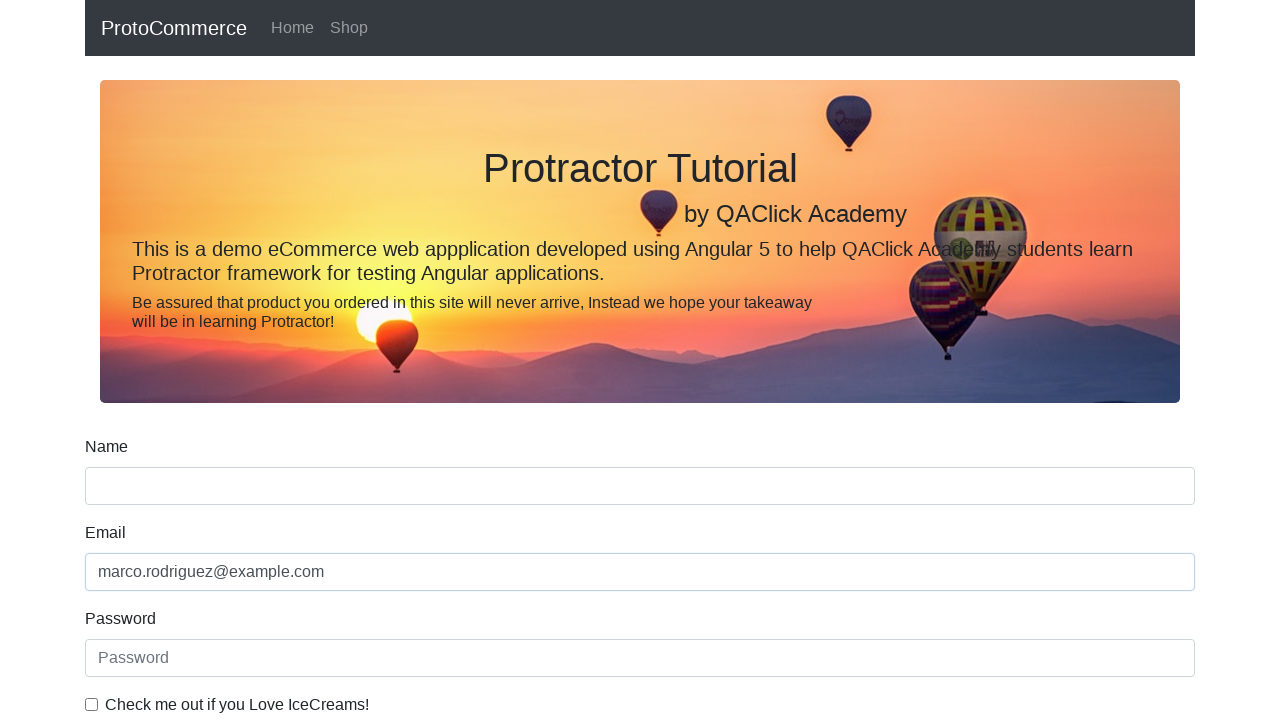

Filled password field with 'SecurePass2024!' on #exampleInputPassword1
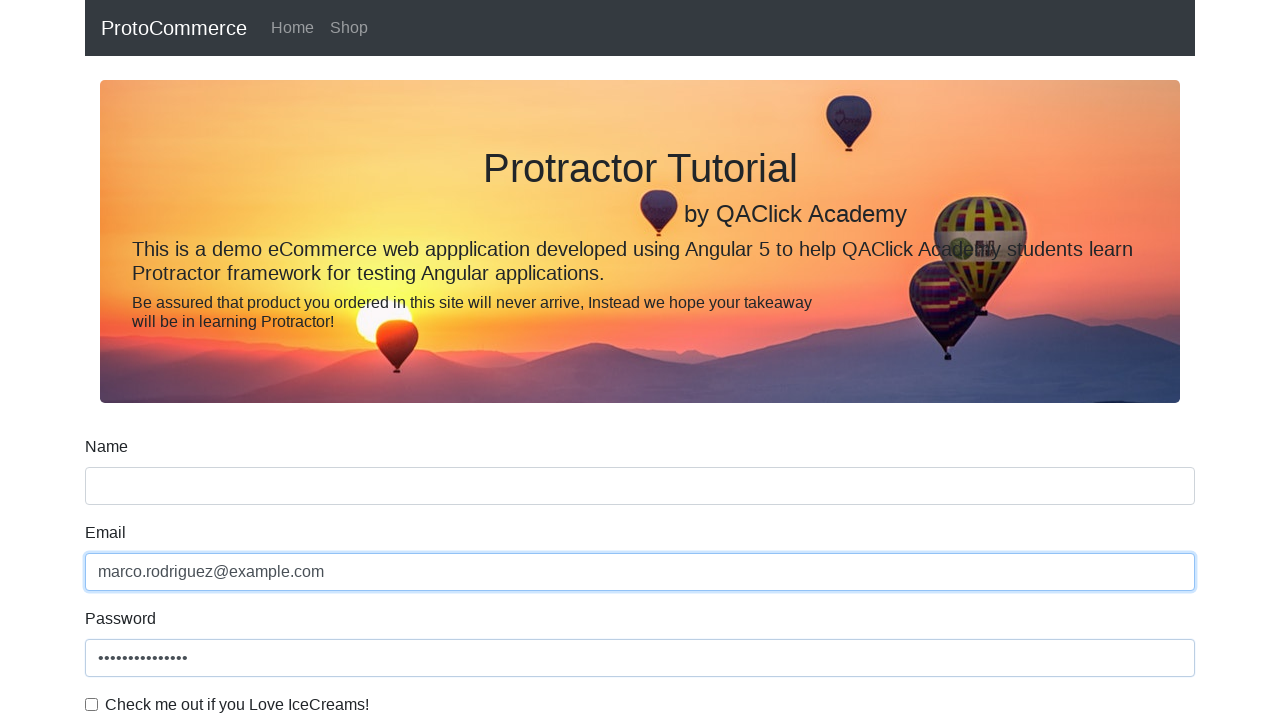

Checked the checkbox at (92, 704) on #exampleCheck1
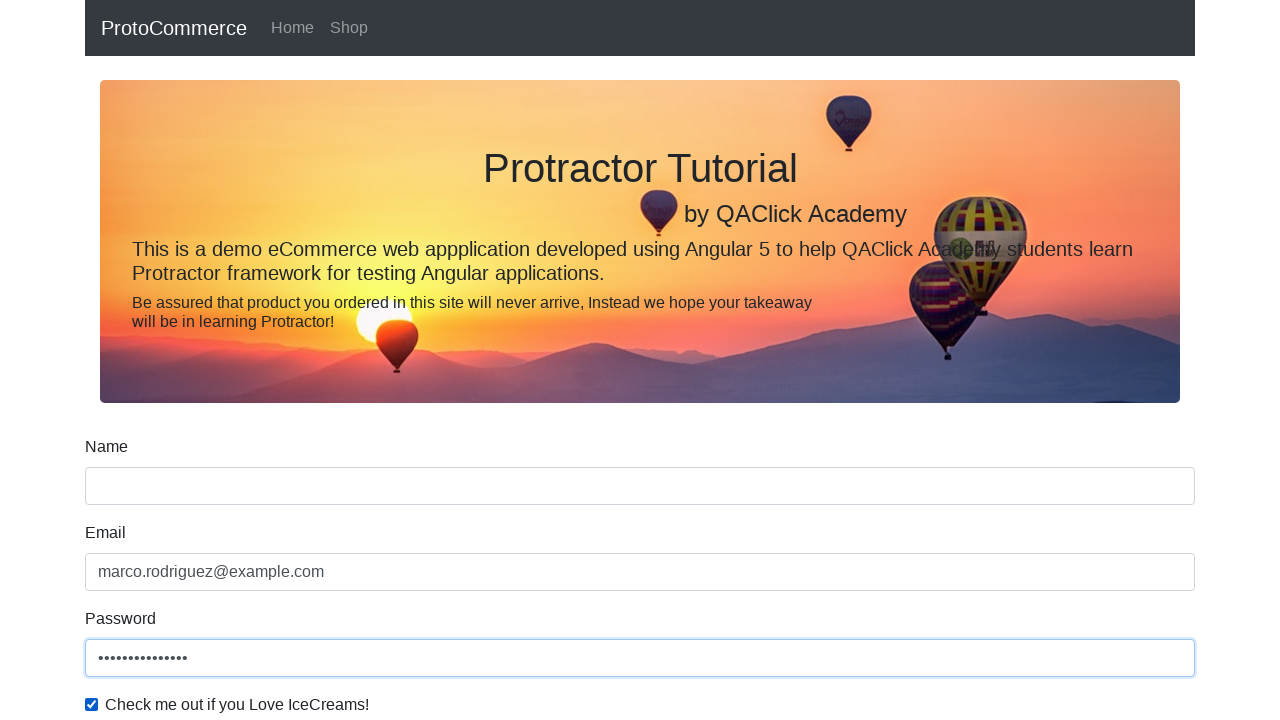

Filled name field with 'Marco Rodriguez' on input[name='name']
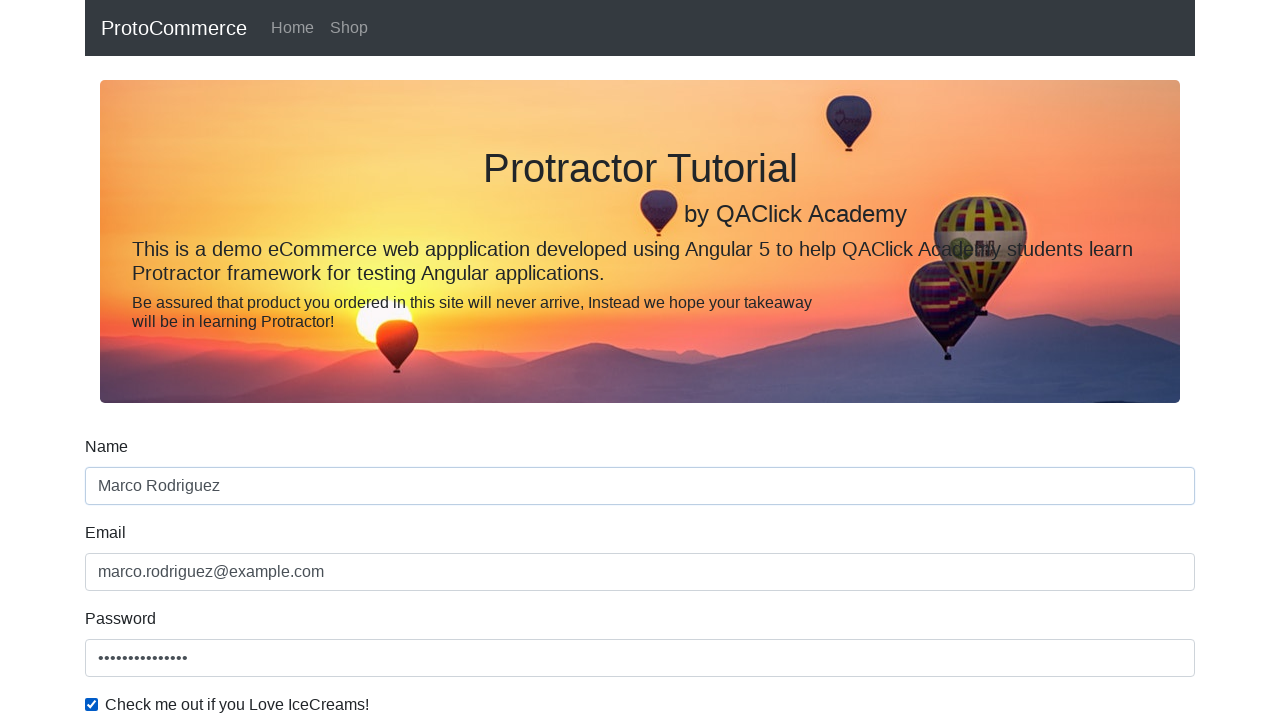

Selected radio button option at (238, 360) on #inlineRadio1
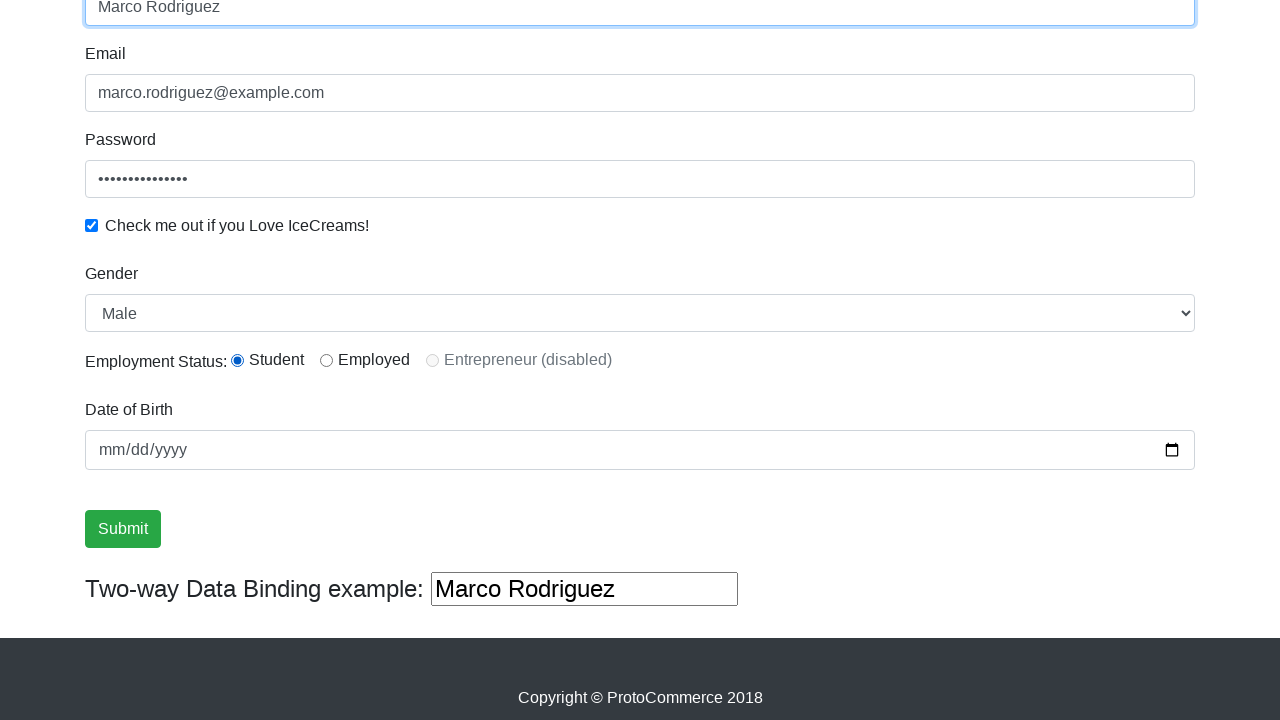

Clicked form submit button at (123, 529) on input[type='submit']
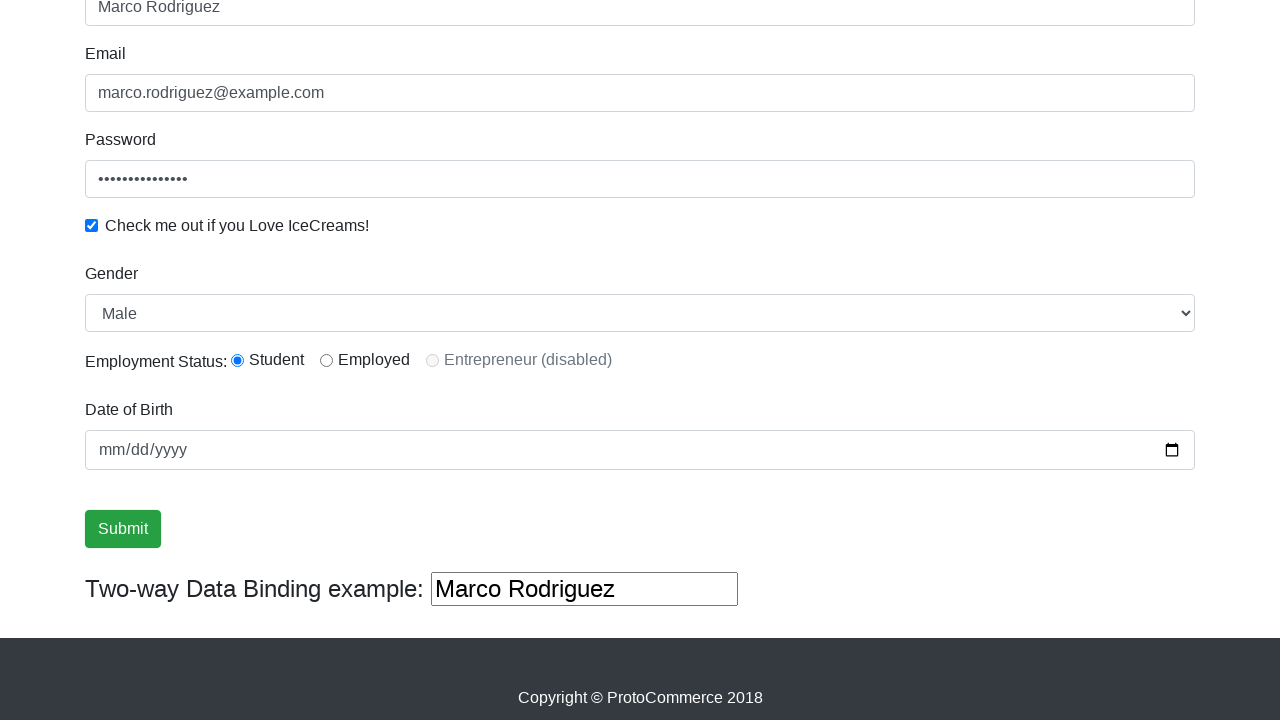

Success alert appeared
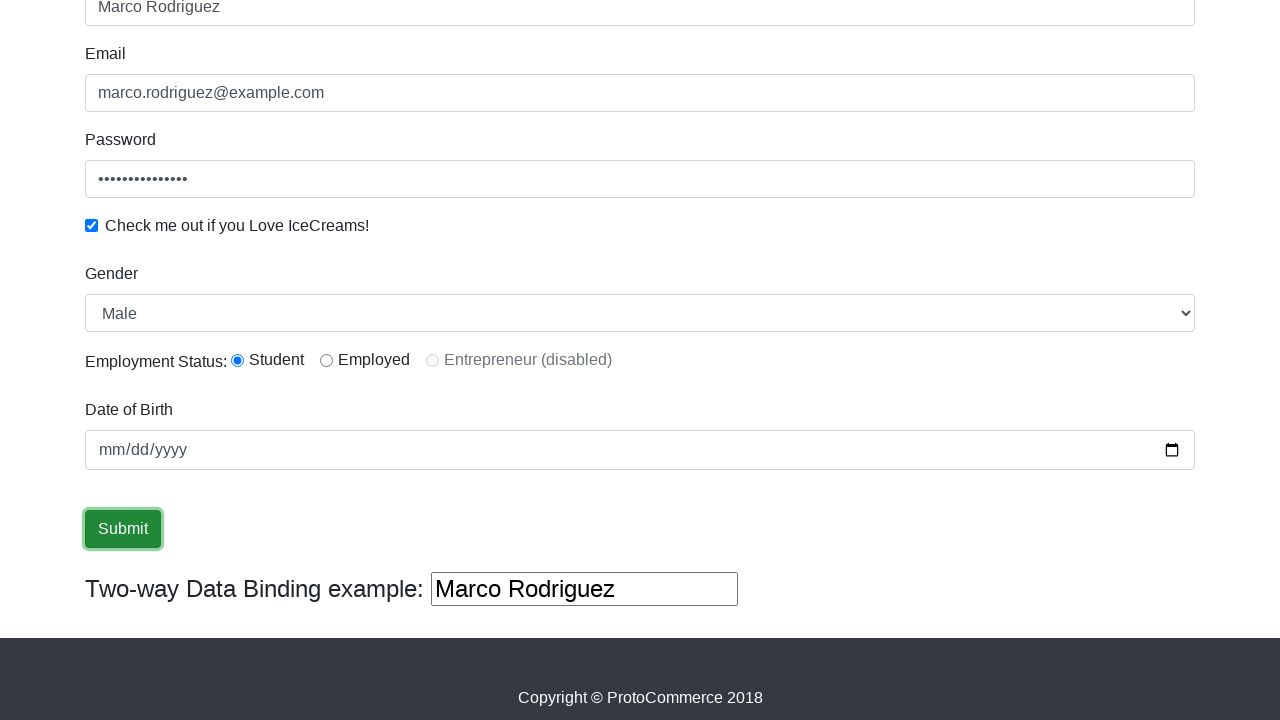

Retrieved success message text
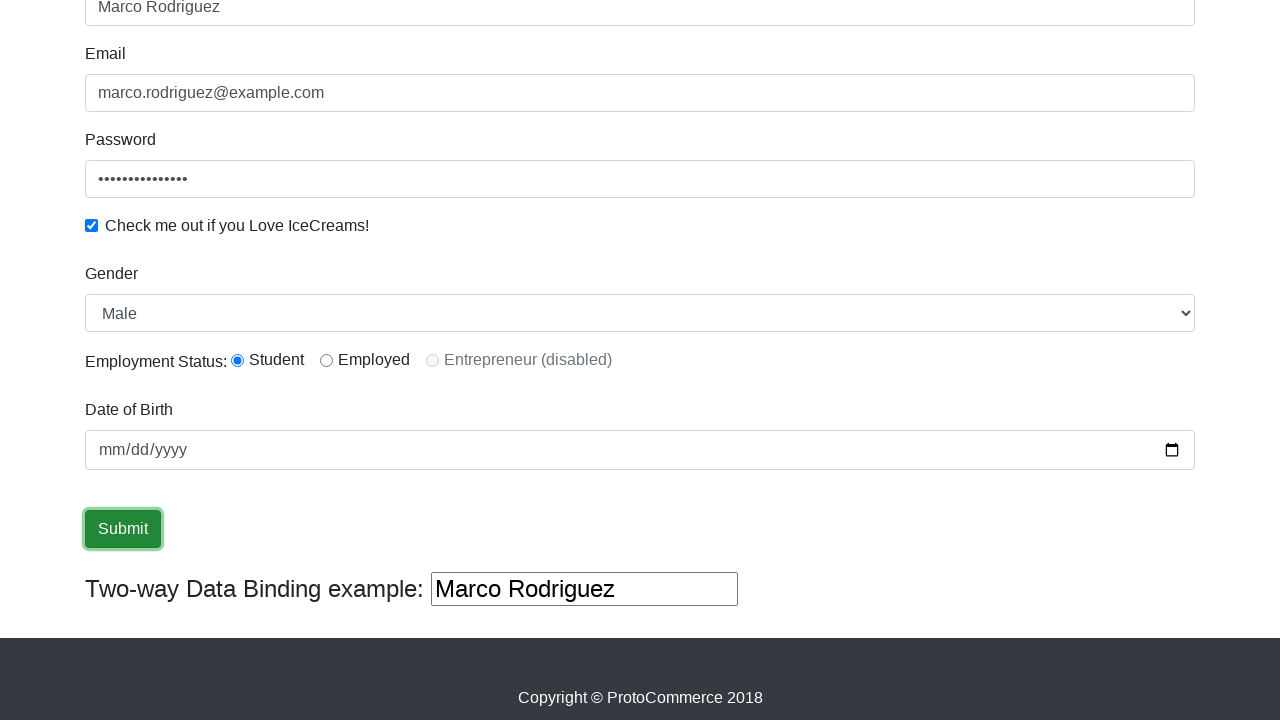

Validated success message contains 'Success'
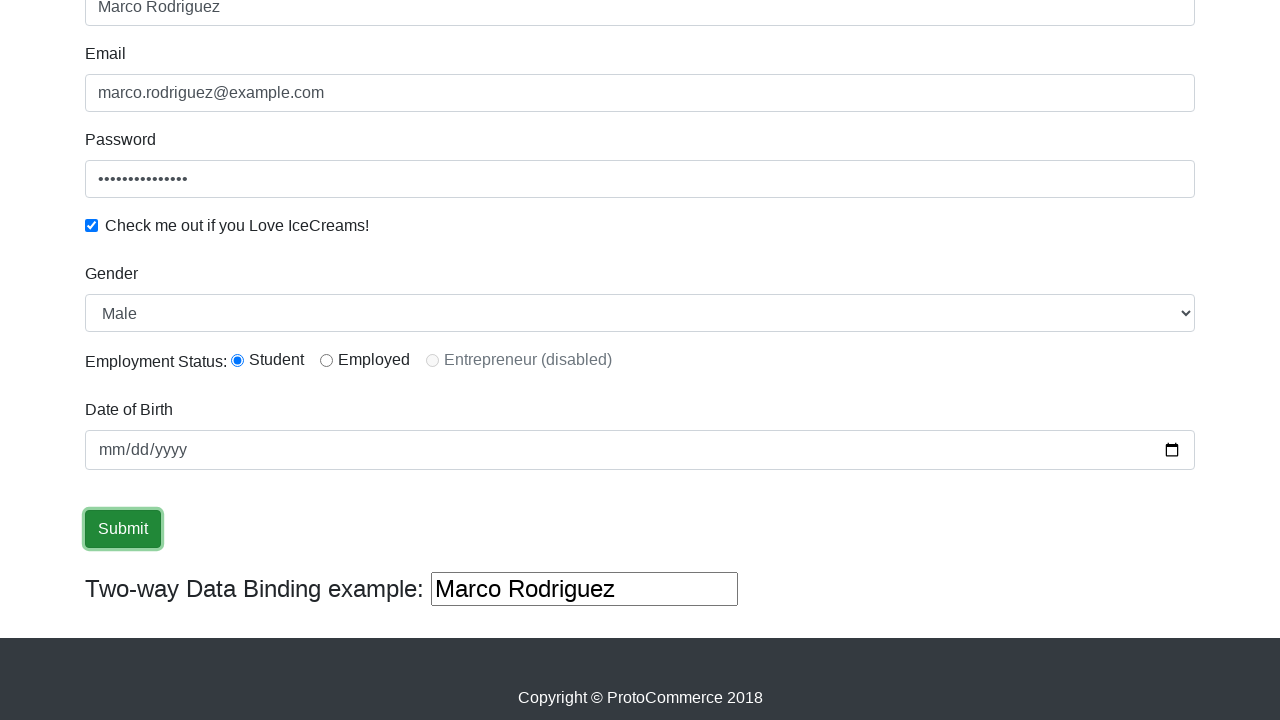

Filled third text input field with ', middle name Carlos' on (//input[@type='text'])[3]
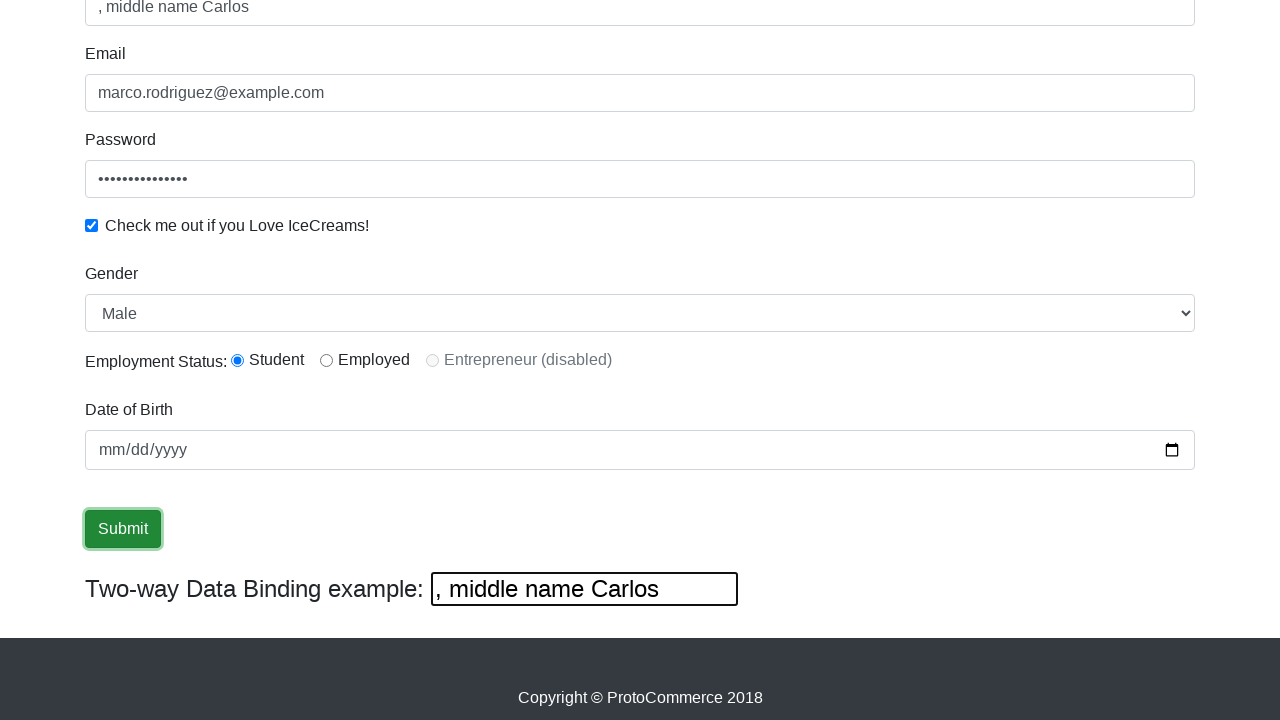

Cleared the third text input field on (//input[@type='text'])[3]
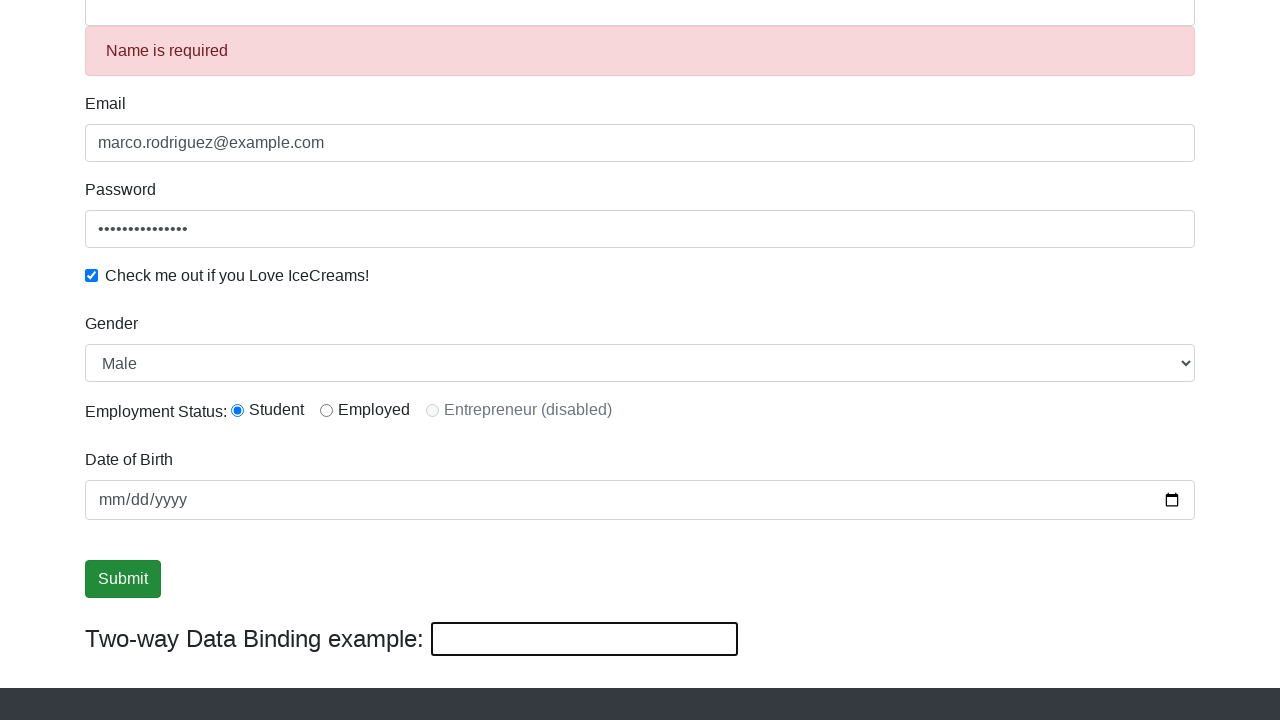

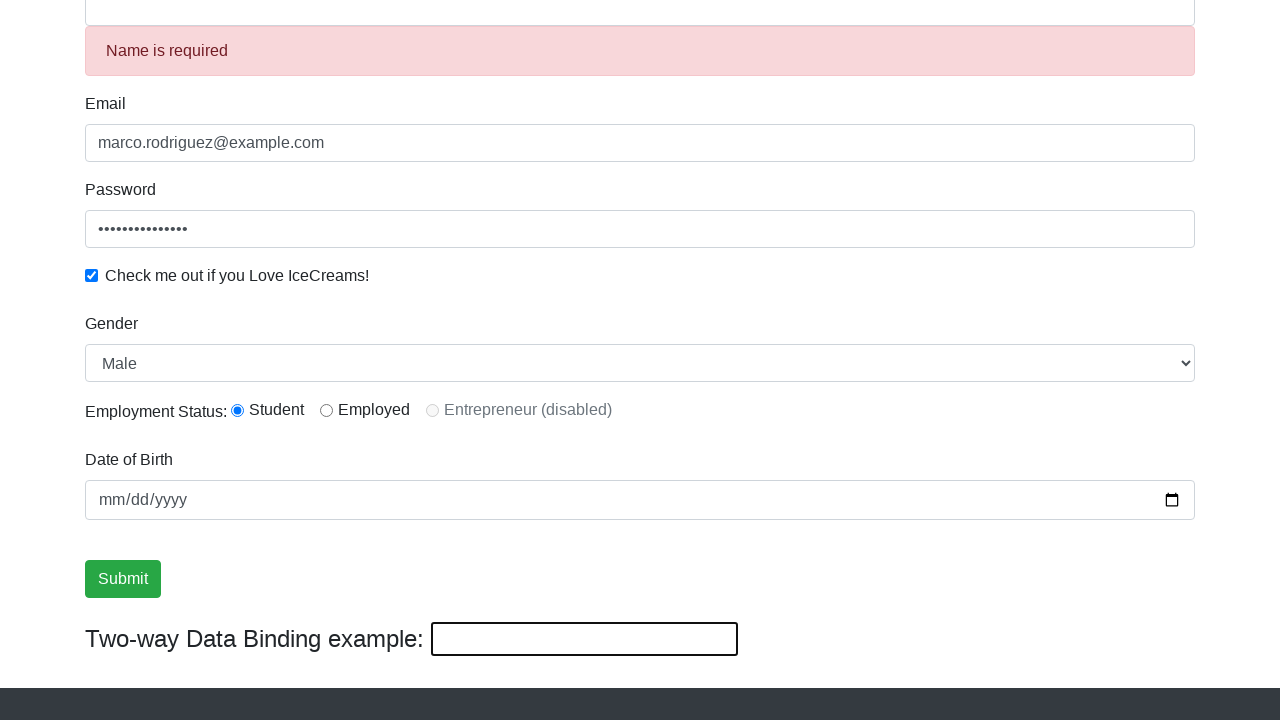